Tests mouse hover functionality by hovering over the Developers dropdown menu on BrowserStack website

Starting URL: https://www.browserstack.com/

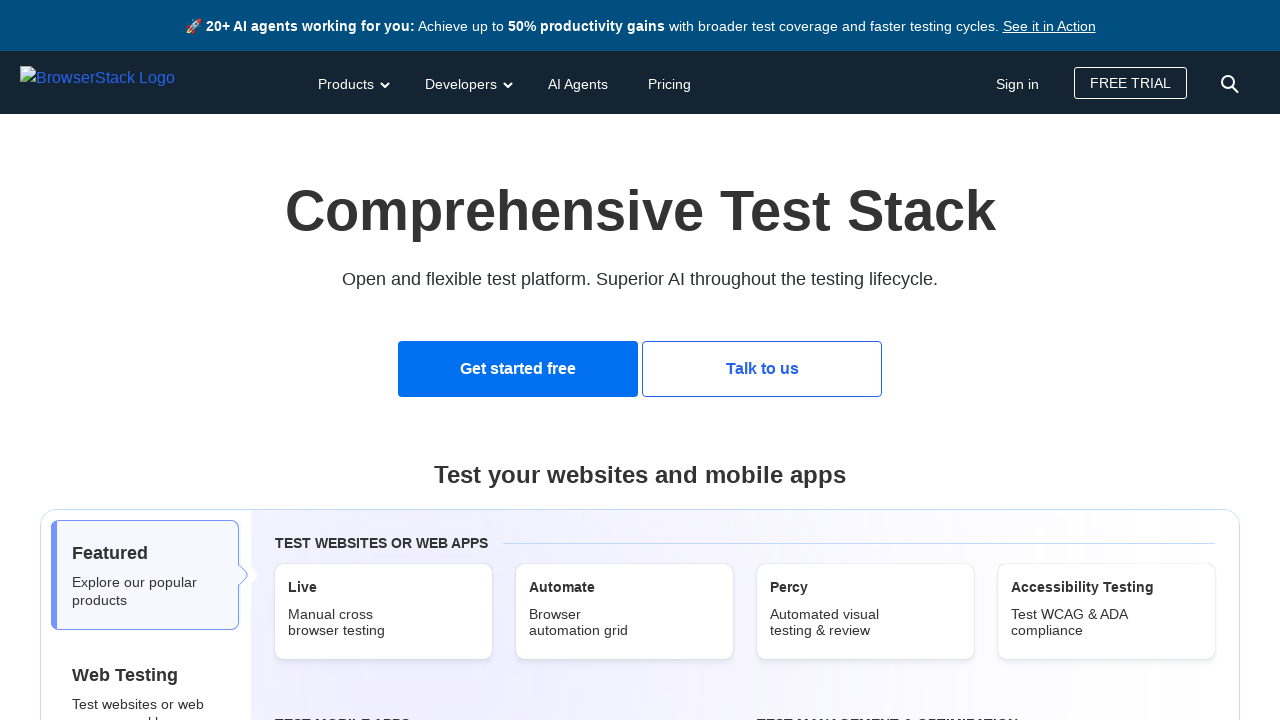

Located the Developers dropdown toggle button
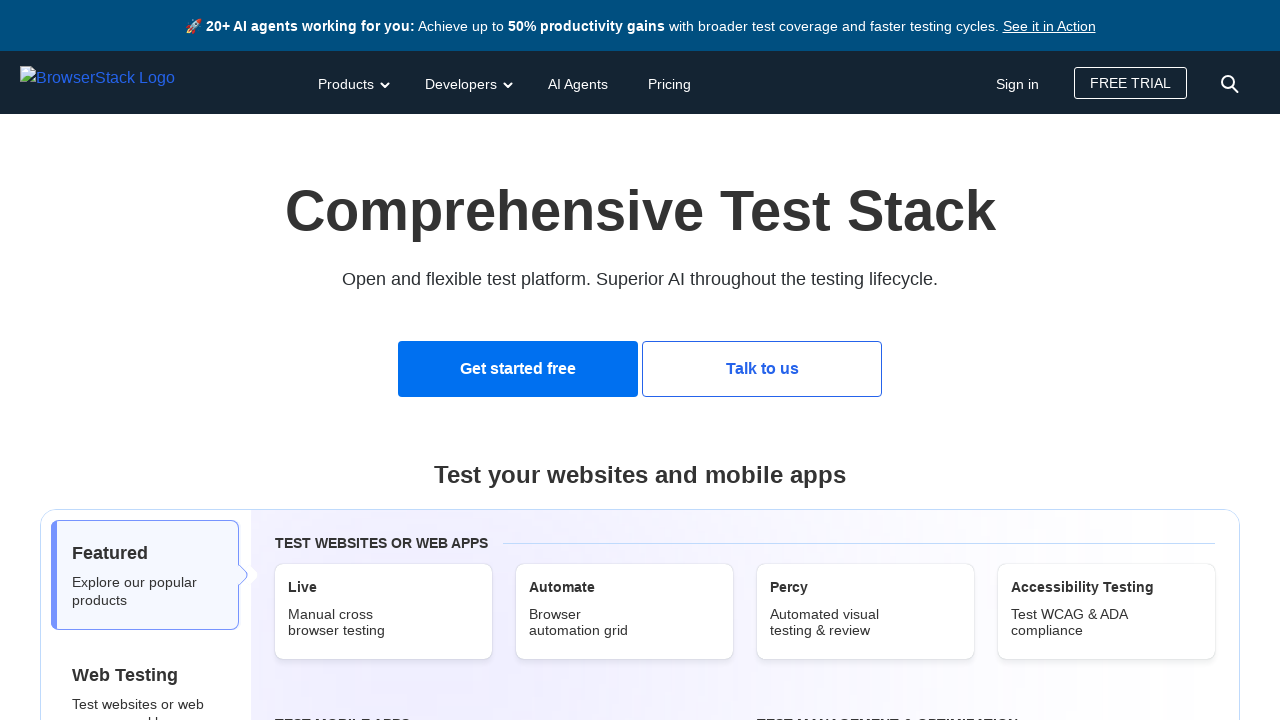

Hovered over the Developers dropdown toggle button at (466, 82) on button#developers-dd-toggle
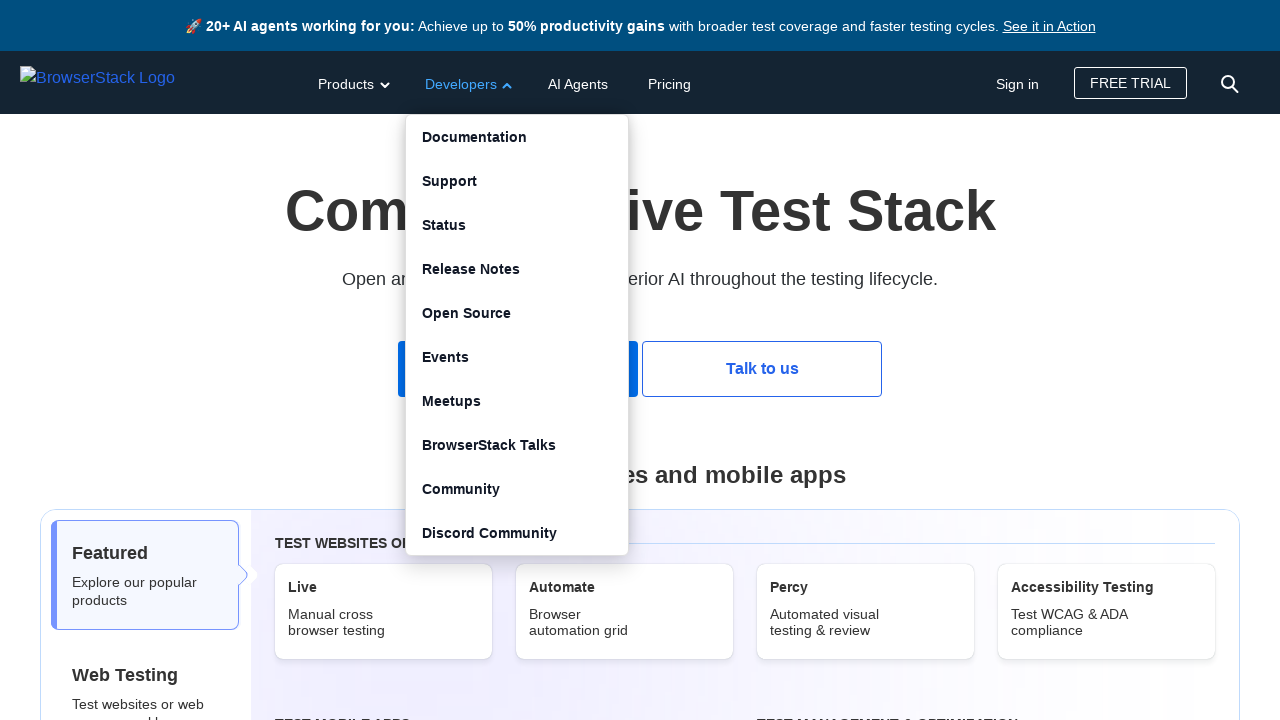

Waited 1 second for hover effect to display
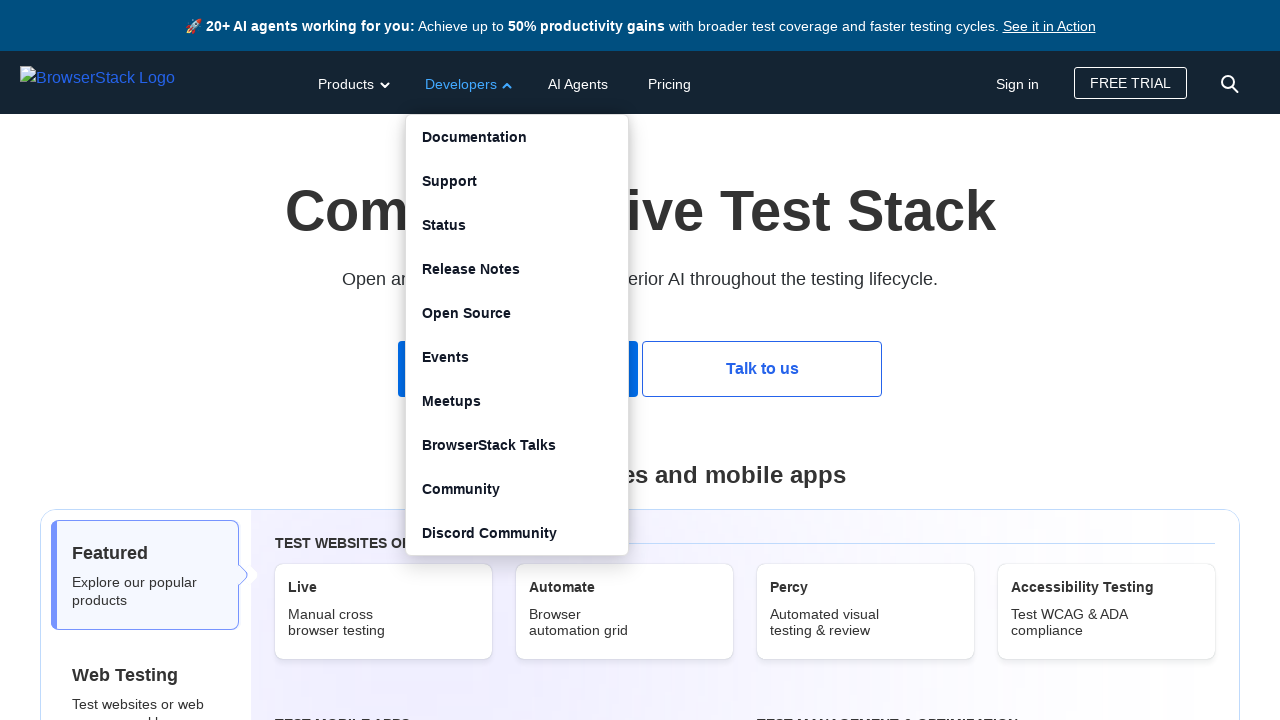

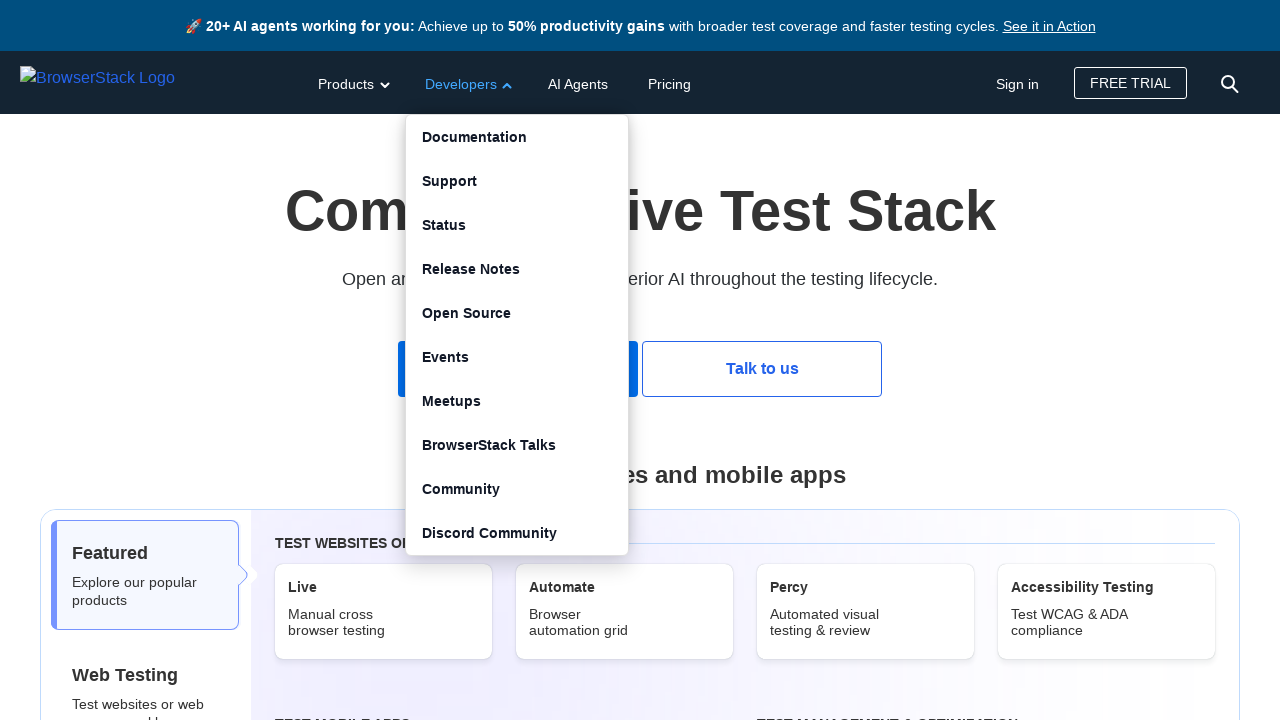